Tests dismissing a JavaScript confirm dialog by clicking the second button, canceling the alert, and verifying the result message

Starting URL: https://the-internet.herokuapp.com/javascript_alerts

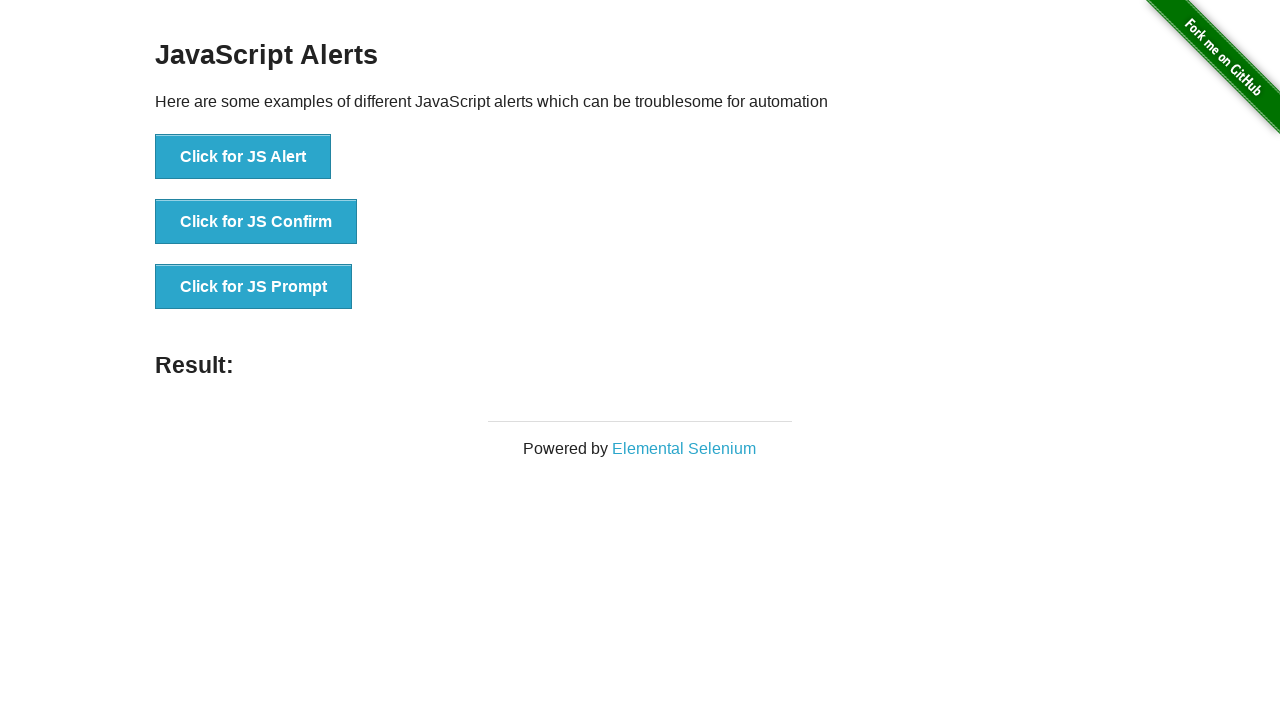

Set up dialog handler to dismiss confirm dialogs
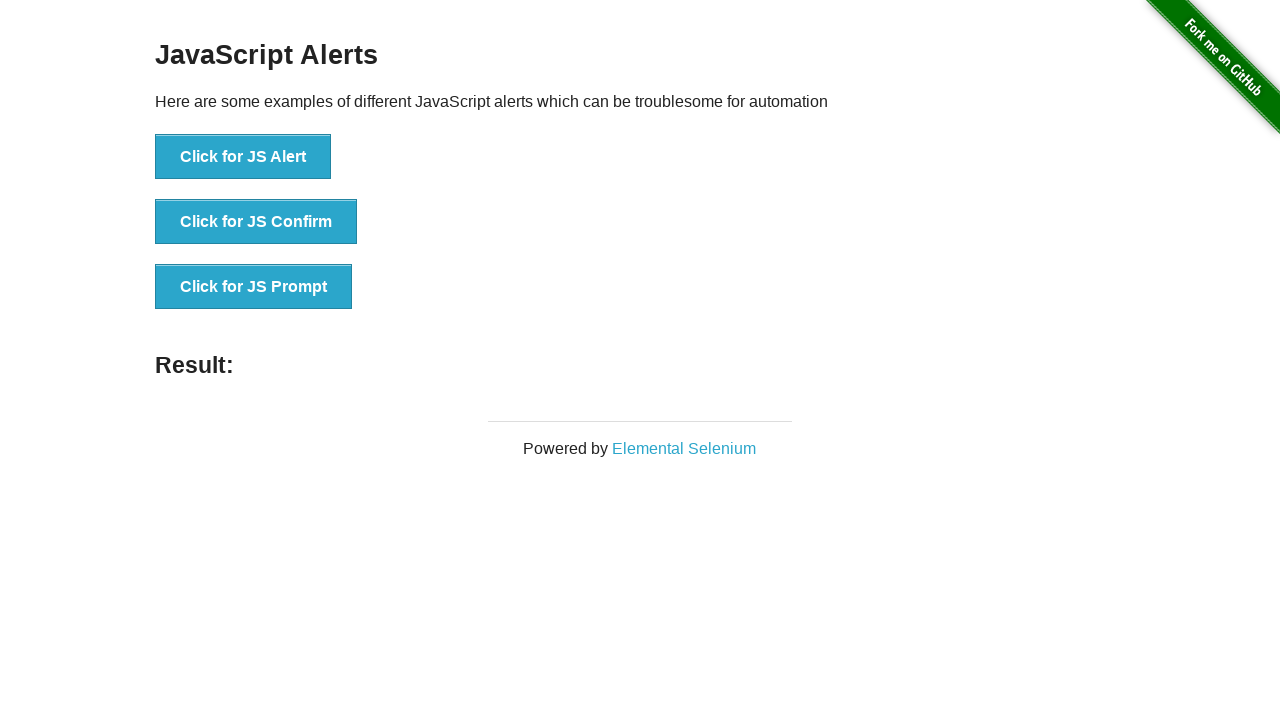

Clicked button to trigger JavaScript confirm dialog at (256, 222) on text='Click for JS Confirm'
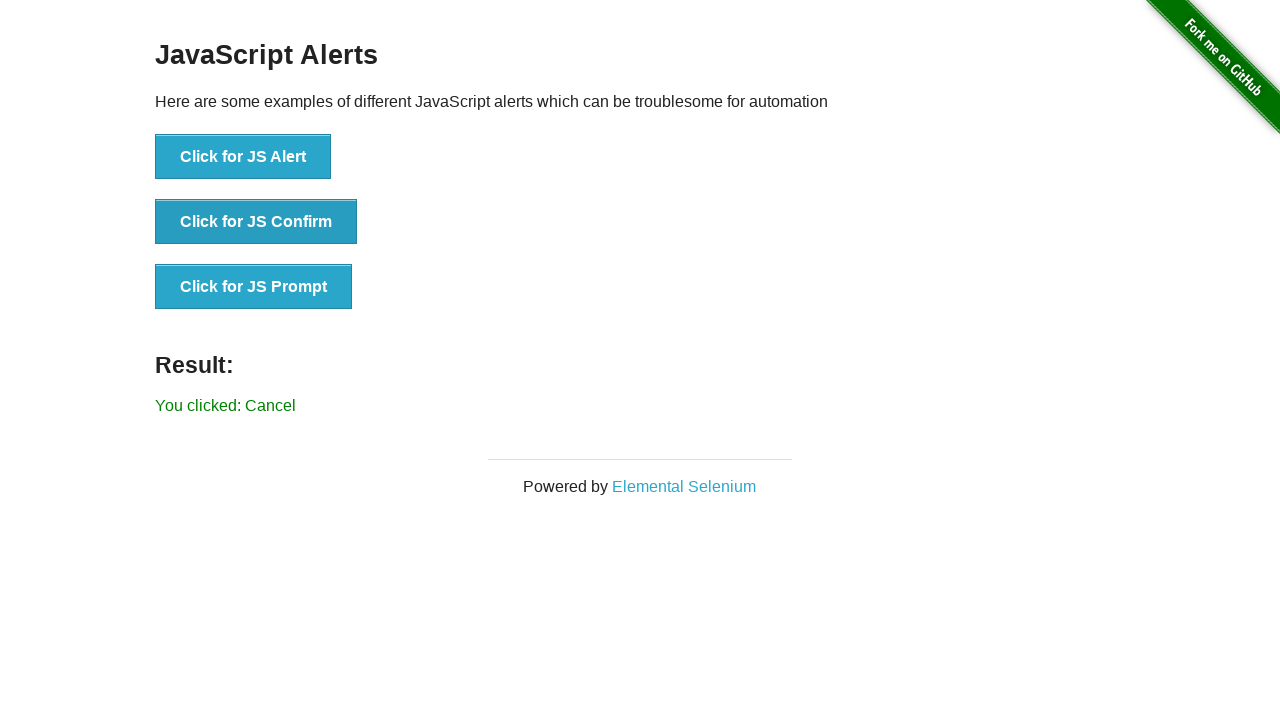

Result message element appeared after dismissing alert
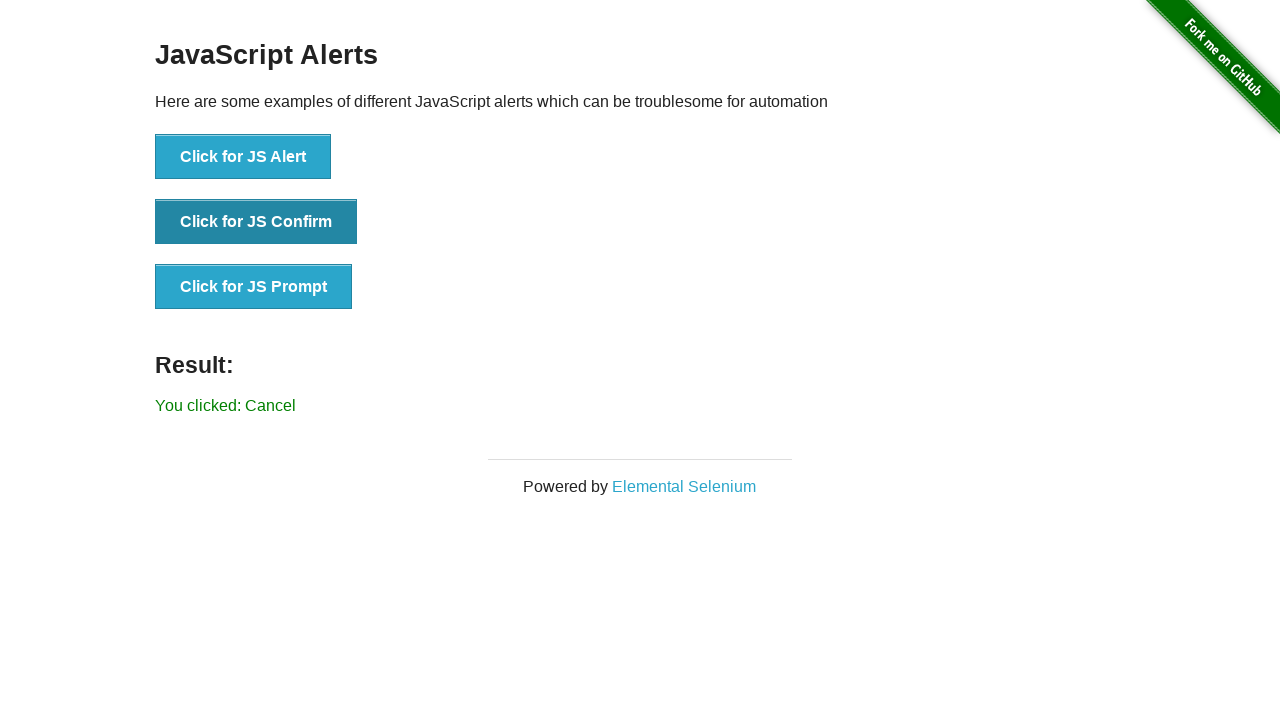

Retrieved result text: 'You clicked: Cancel'
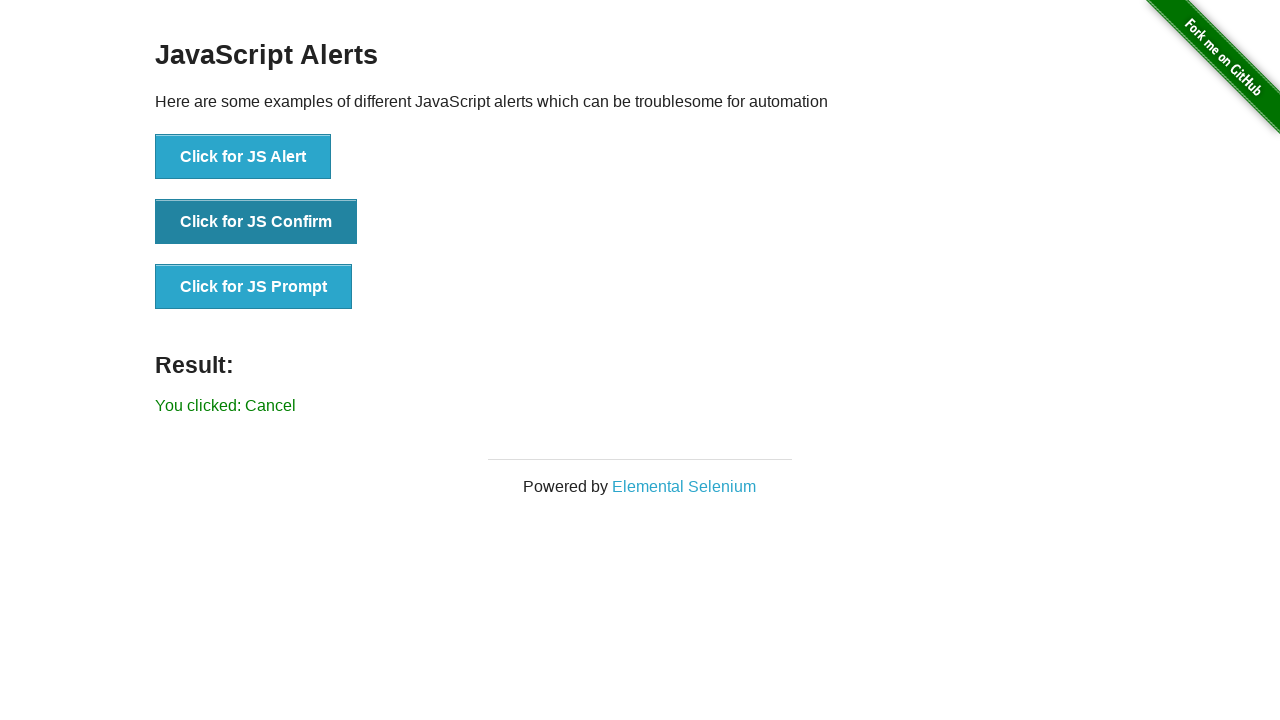

Verified result does not contain 'successfully' - alert was dismissed correctly
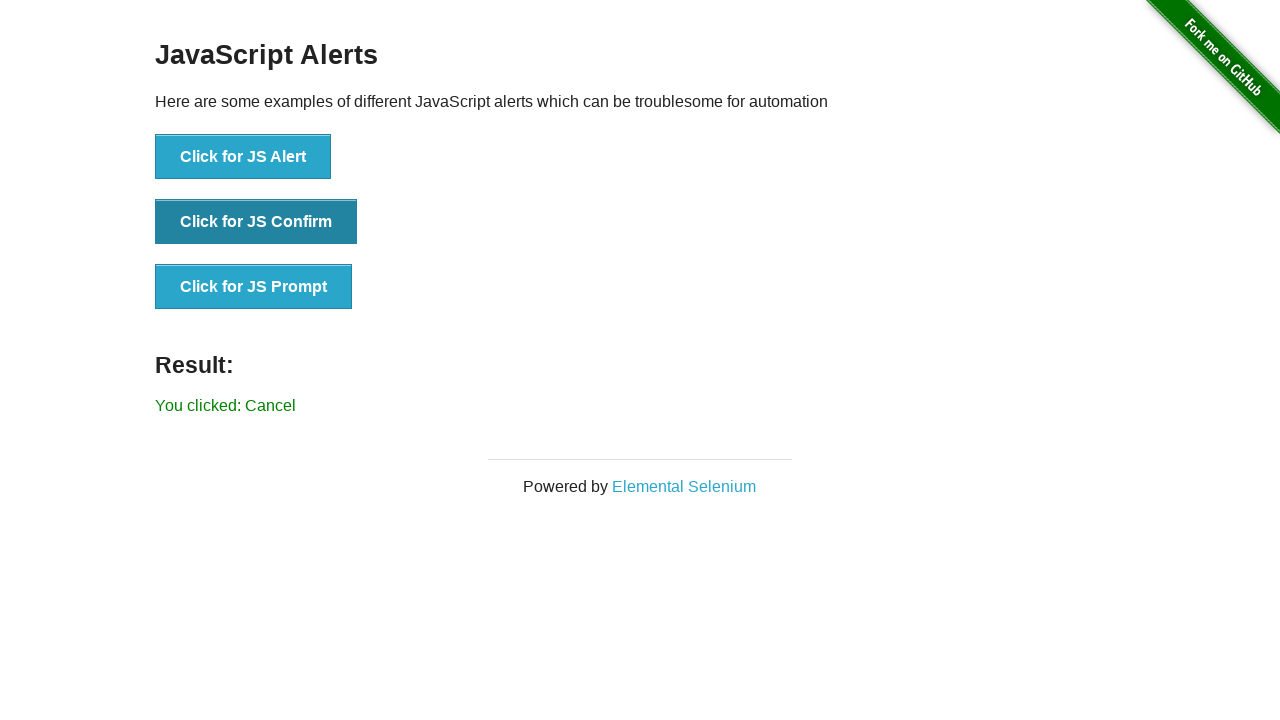

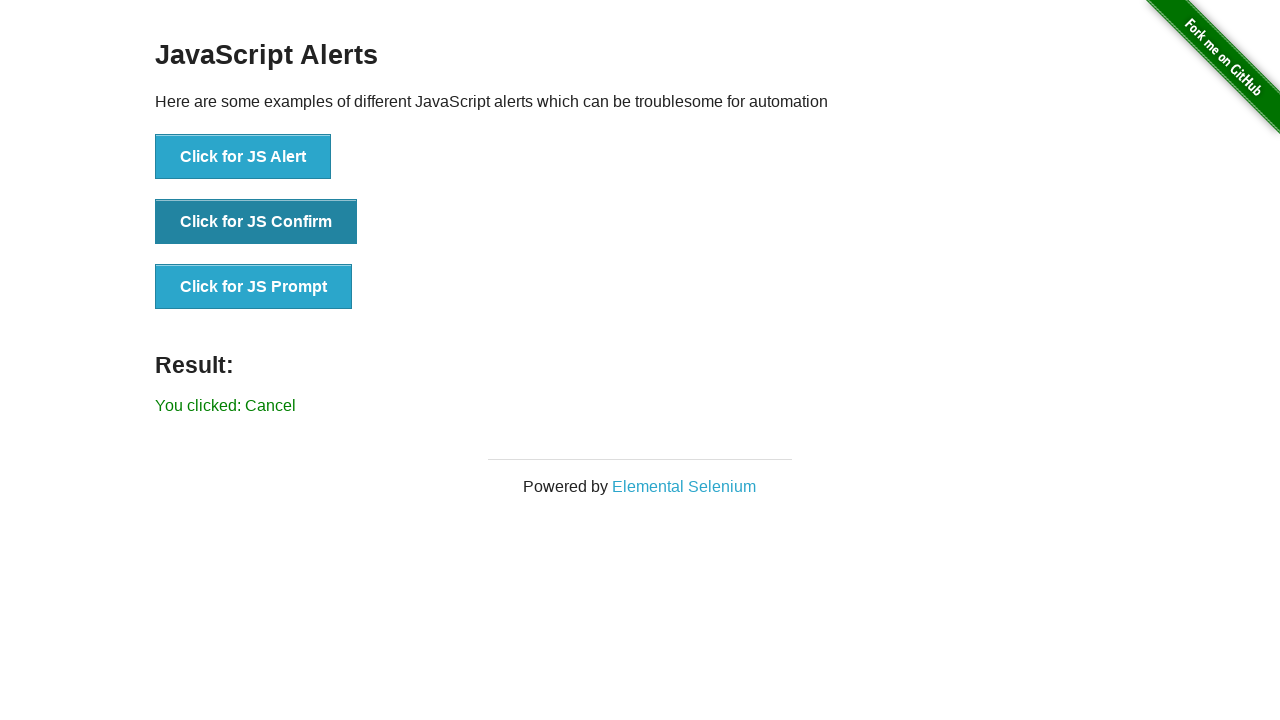